Tests the product review submission flow by navigating to a product page, clicking on the reviews tab, selecting a 5-star rating, and submitting a review with comment, name, and email.

Starting URL: https://practice.automationtesting.in/

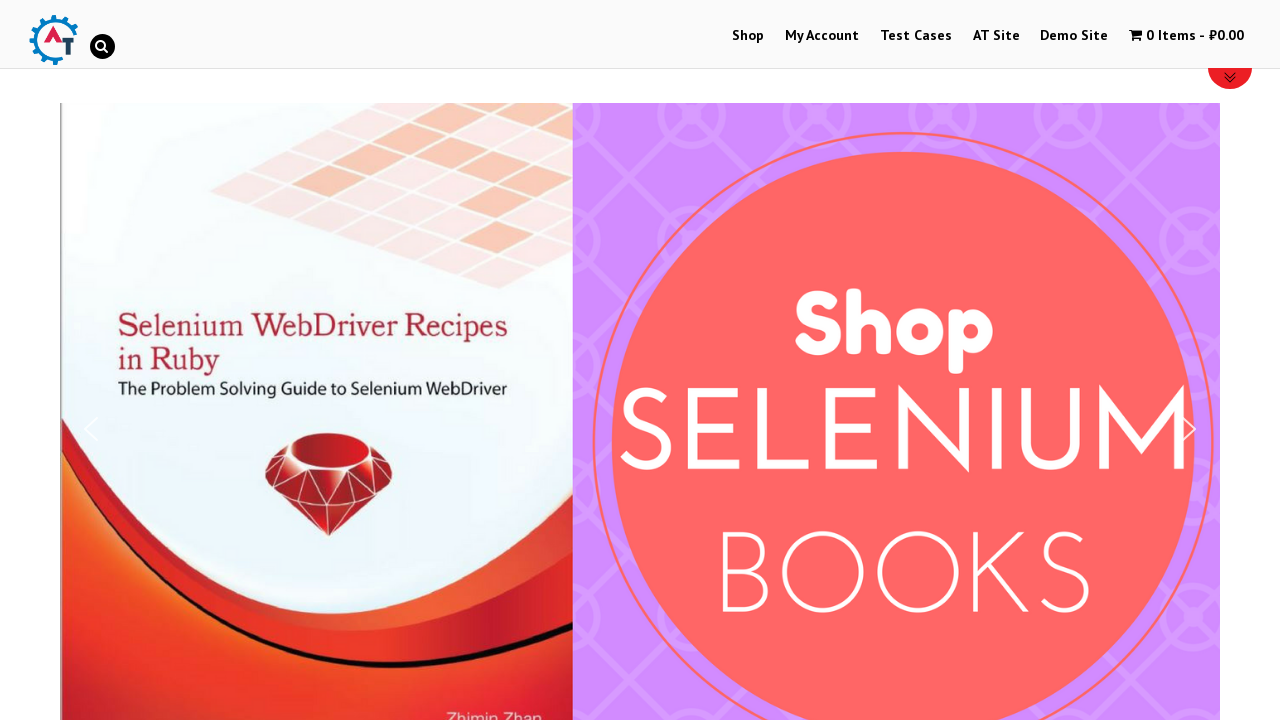

Scrolled down 600px to view products
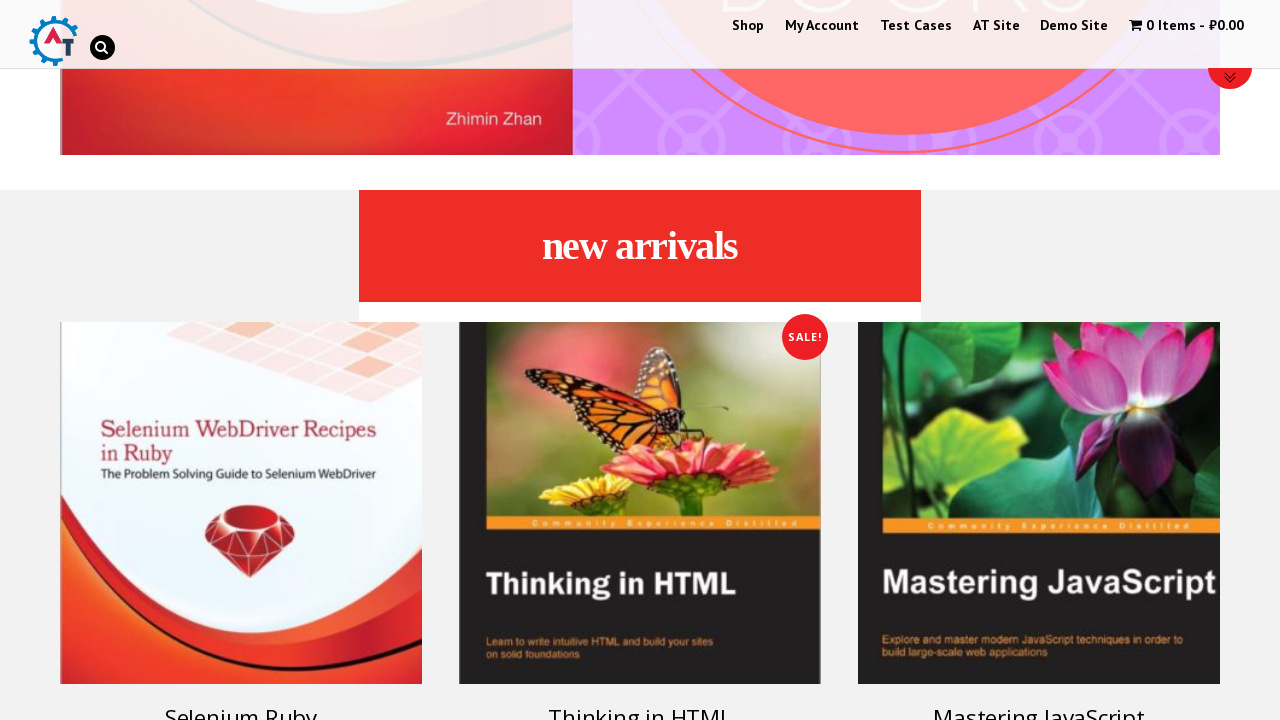

Clicked on the Ruby book product at (241, 503) on #text-22-sub_row_1-0-2-0-0 > div > ul > li > a.woocommerce-LoopProduct-link > im
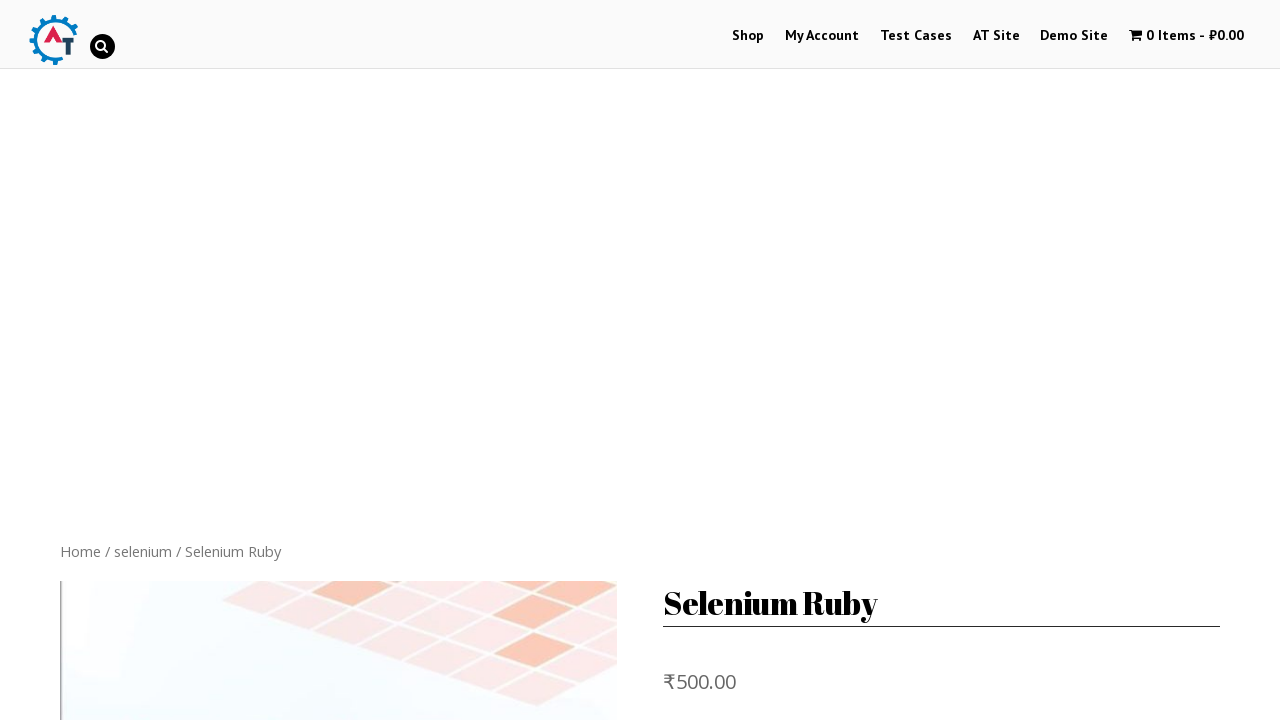

Product page loaded successfully
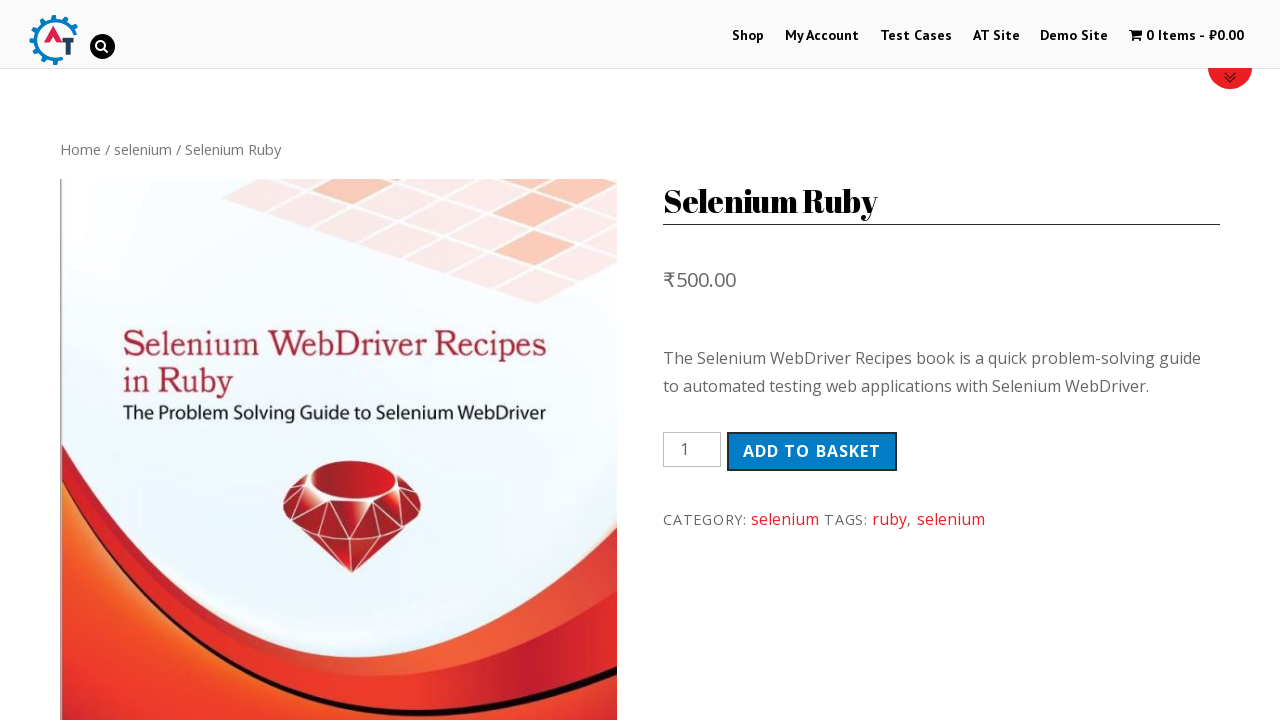

Scrolled down 600px to view product tabs
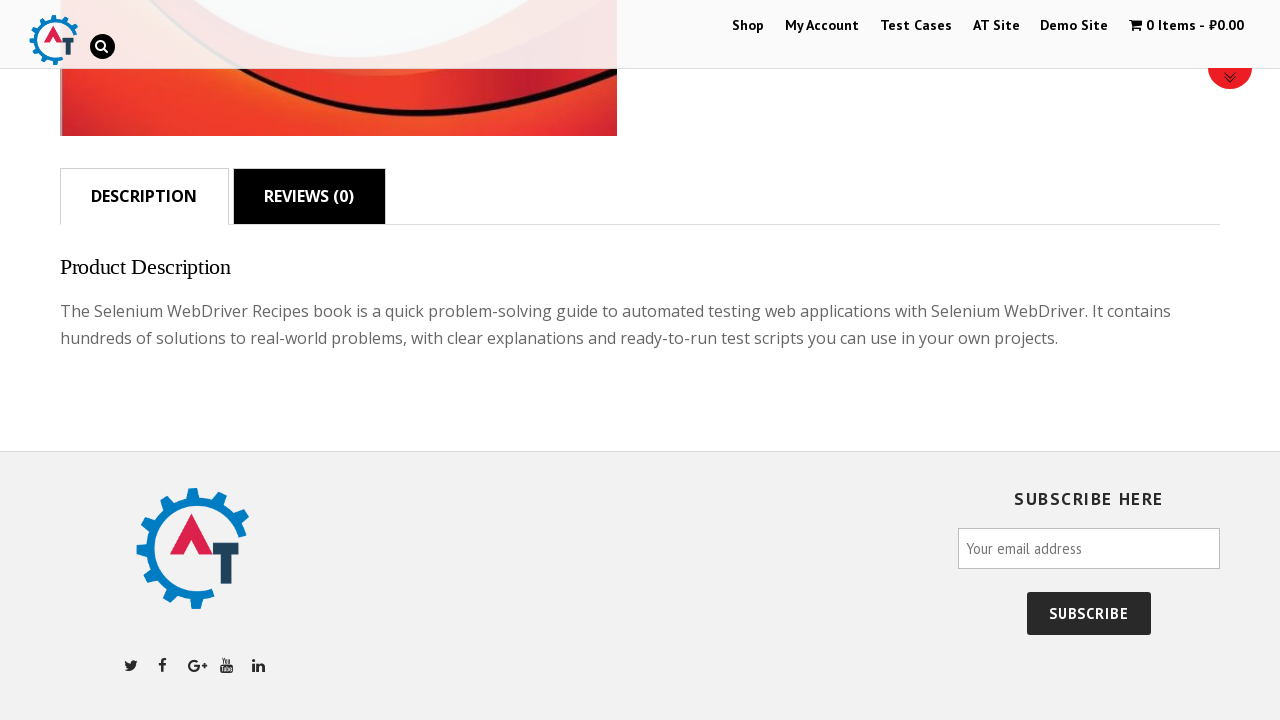

Clicked on the Reviews tab at (309, 196) on #product-160 > div.woocommerce-tabs.wc-tabs-wrapper > ul > li.reviews_tab > a
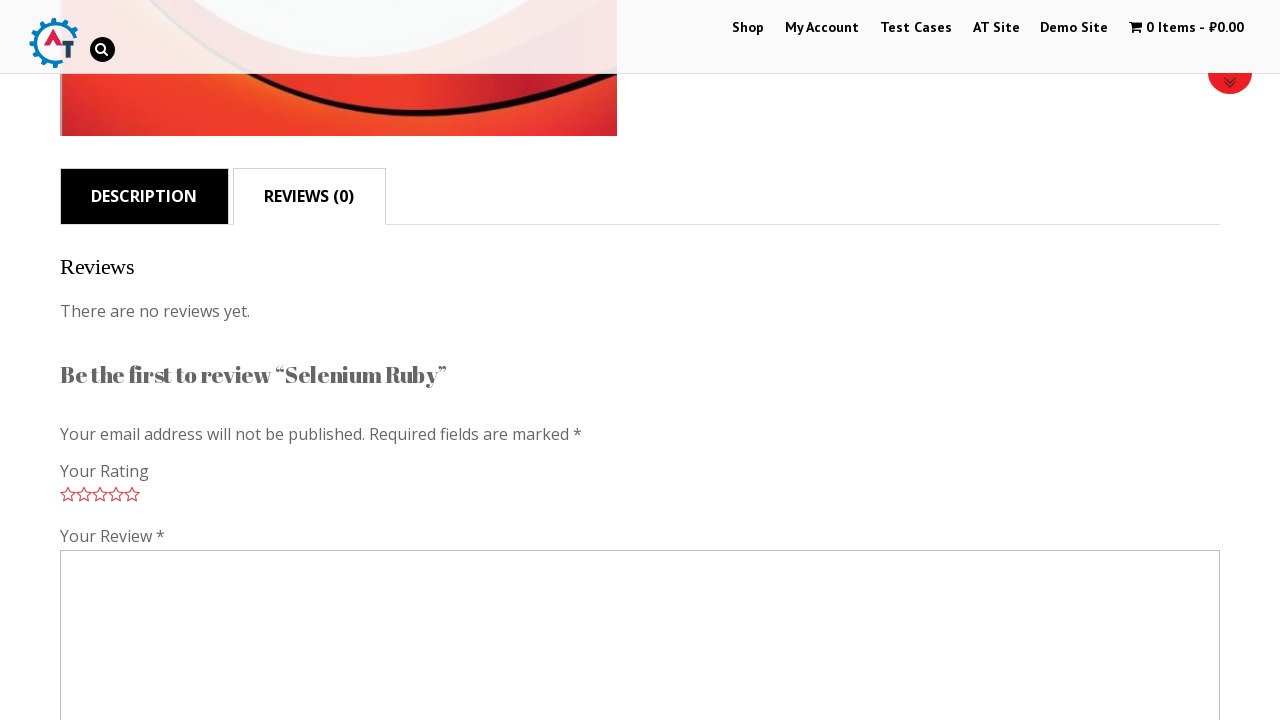

Review form became visible
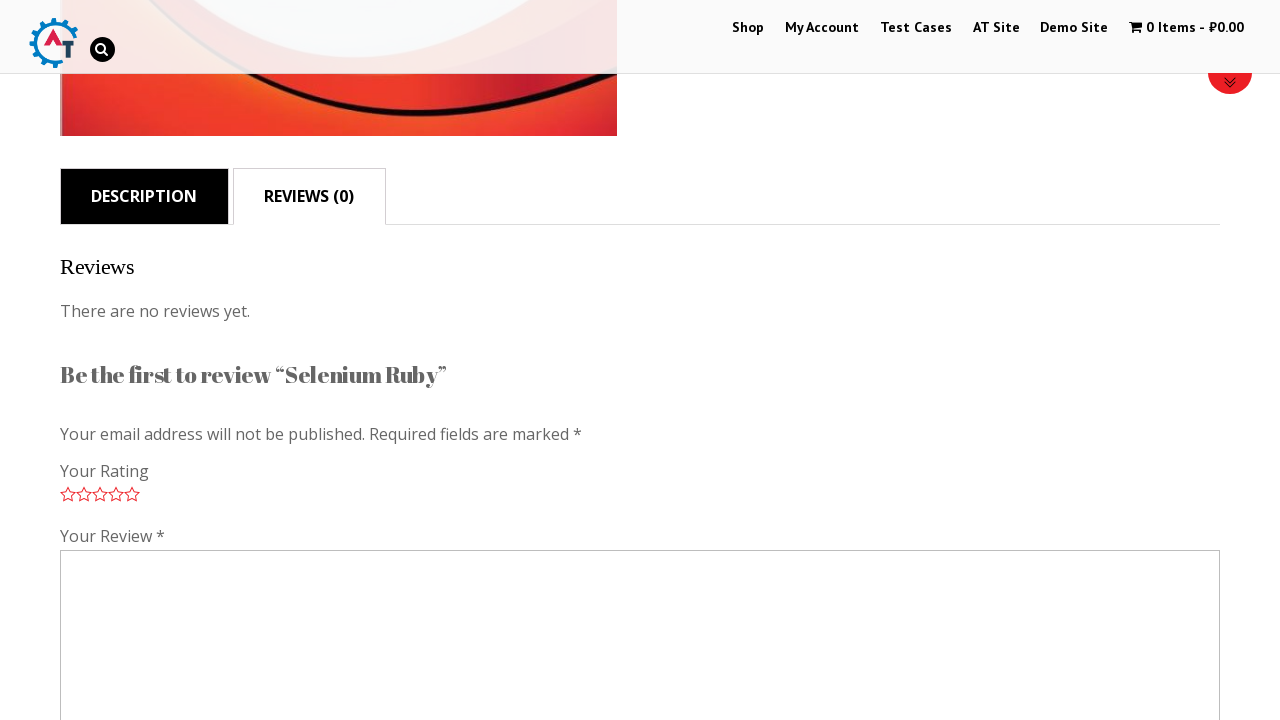

Selected 5-star rating at (132, 494) on #commentform > p.comment-form-rating > p > span > a.star-5
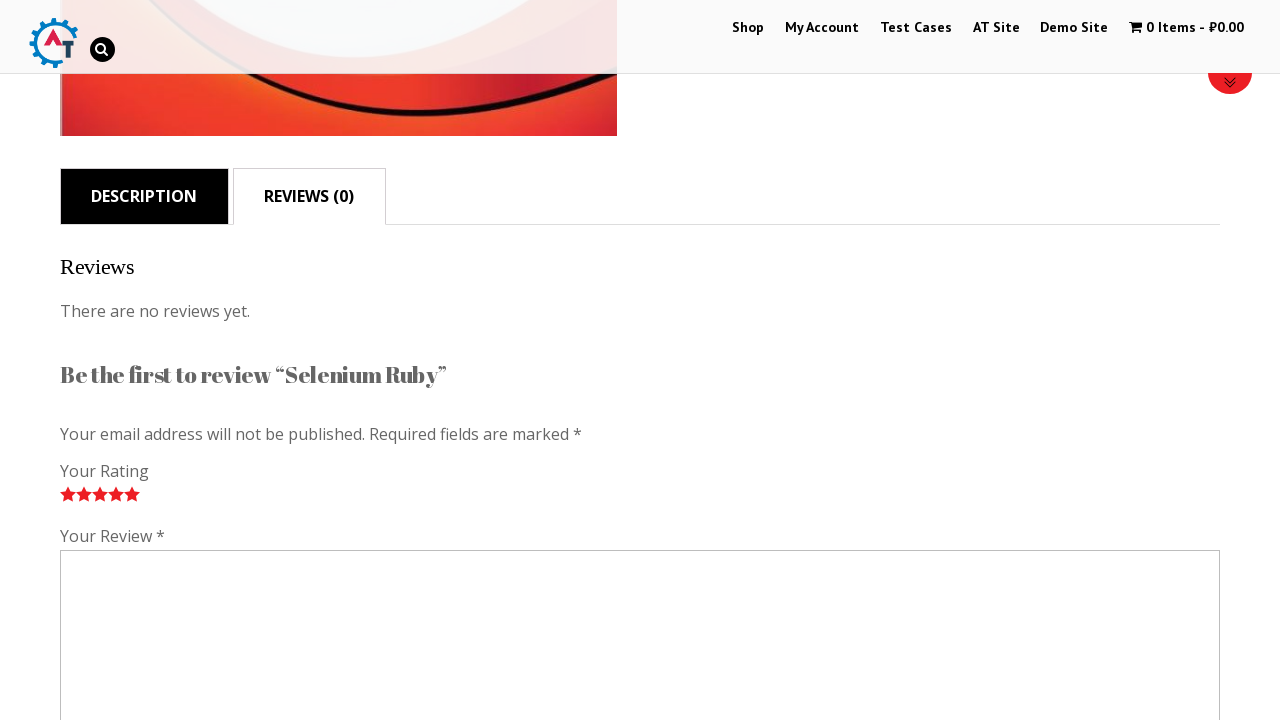

Scrolled down 900px to view review form fields
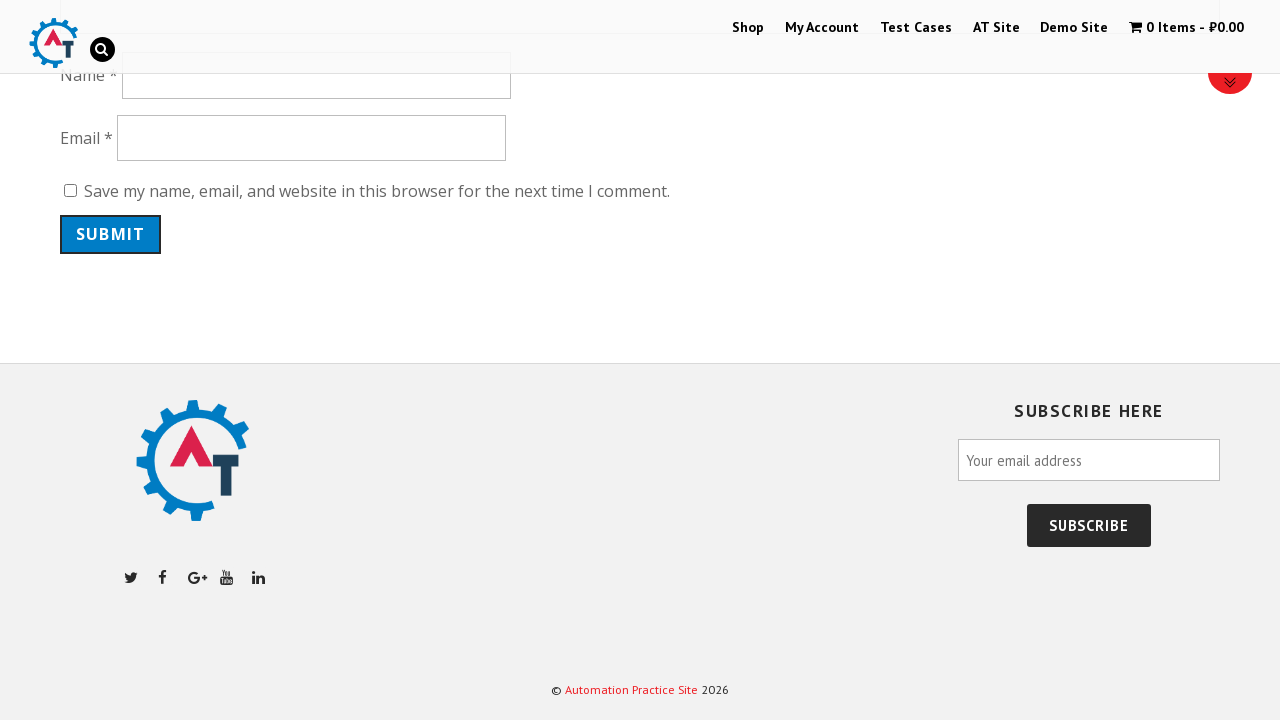

Filled review comment field with 'Excellent book, highly recommended!' on textarea[name='comment']
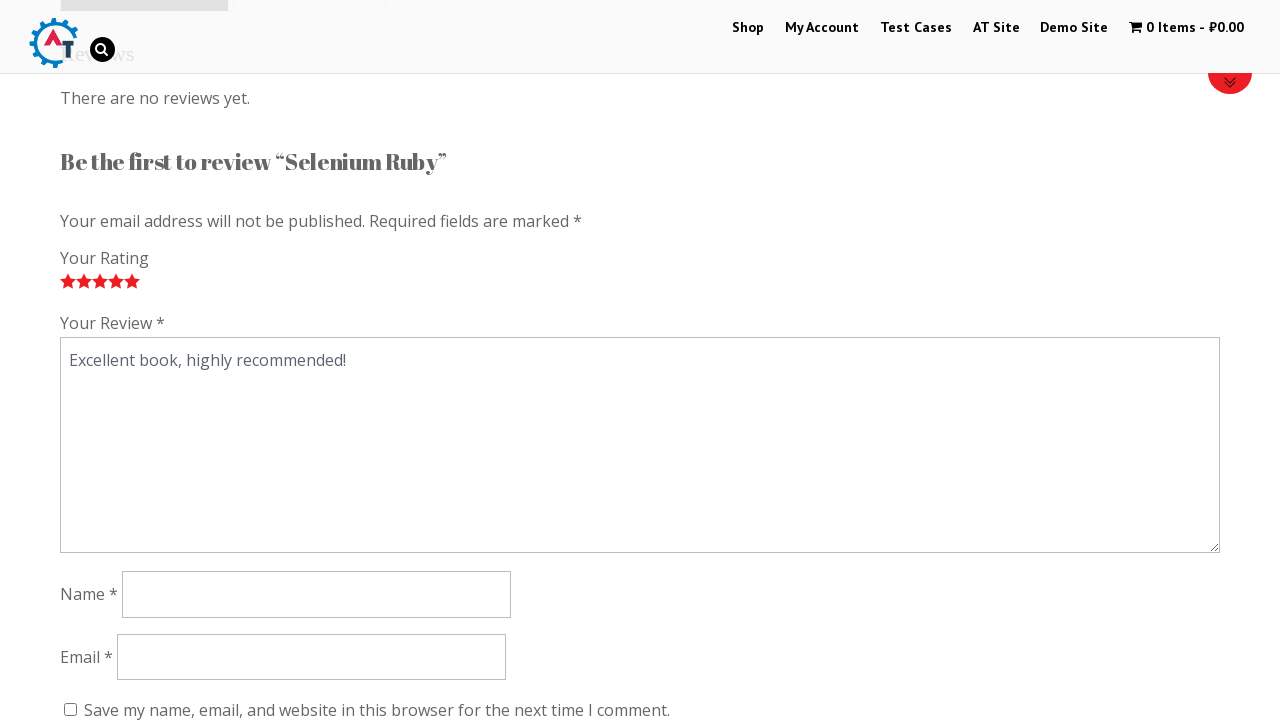

Filled author name field with 'TestReviewer42' on input[name='author']
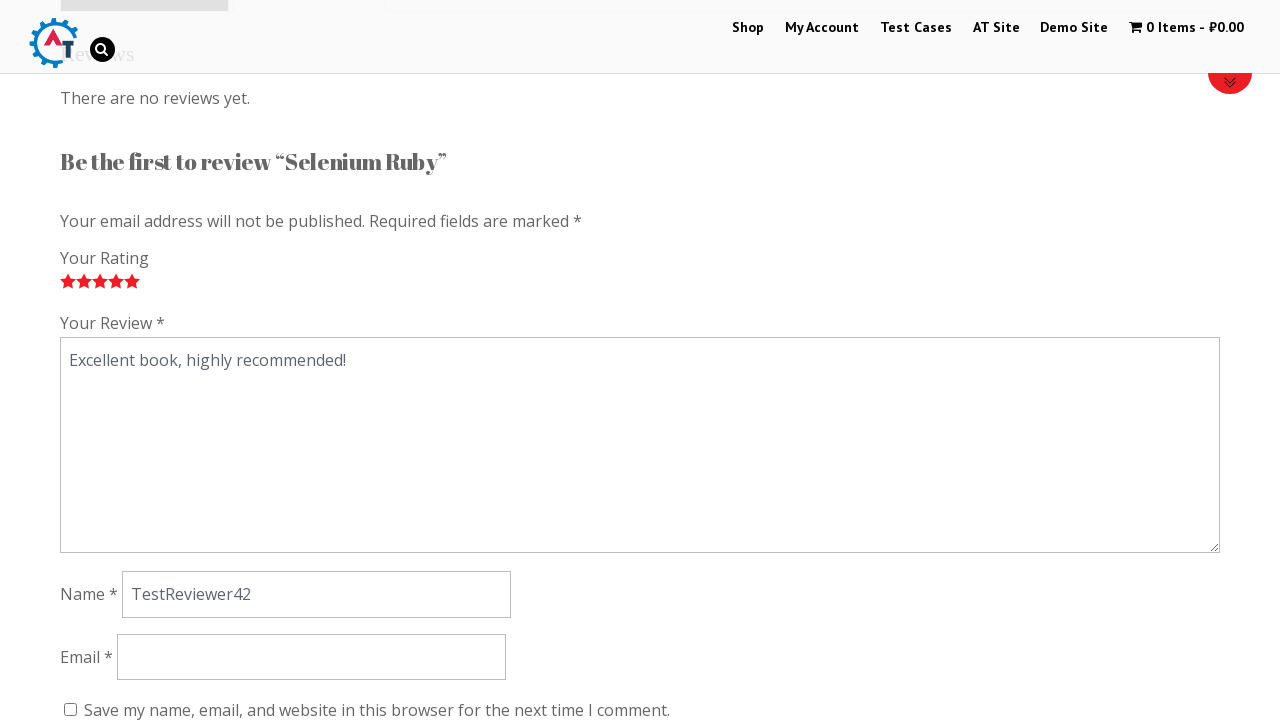

Filled email field with 'reviewer42@testmail.com' on input[name='email']
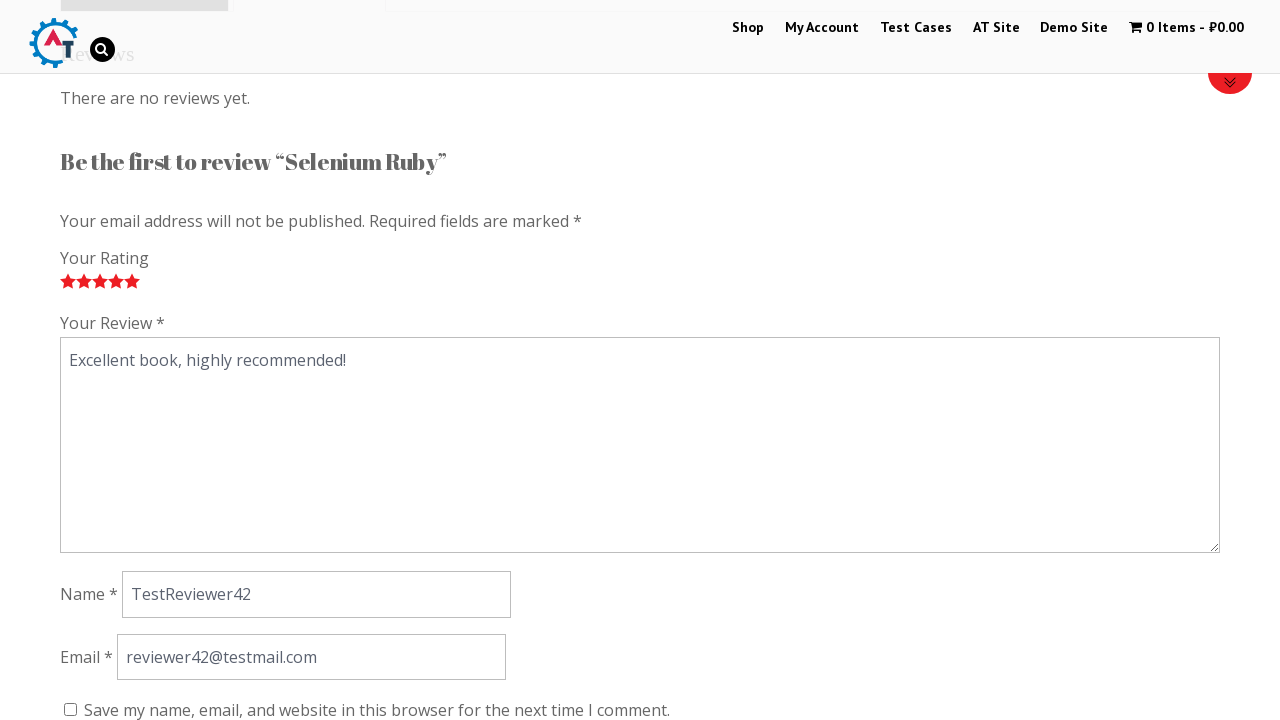

Clicked submit button to submit the review at (111, 360) on #submit
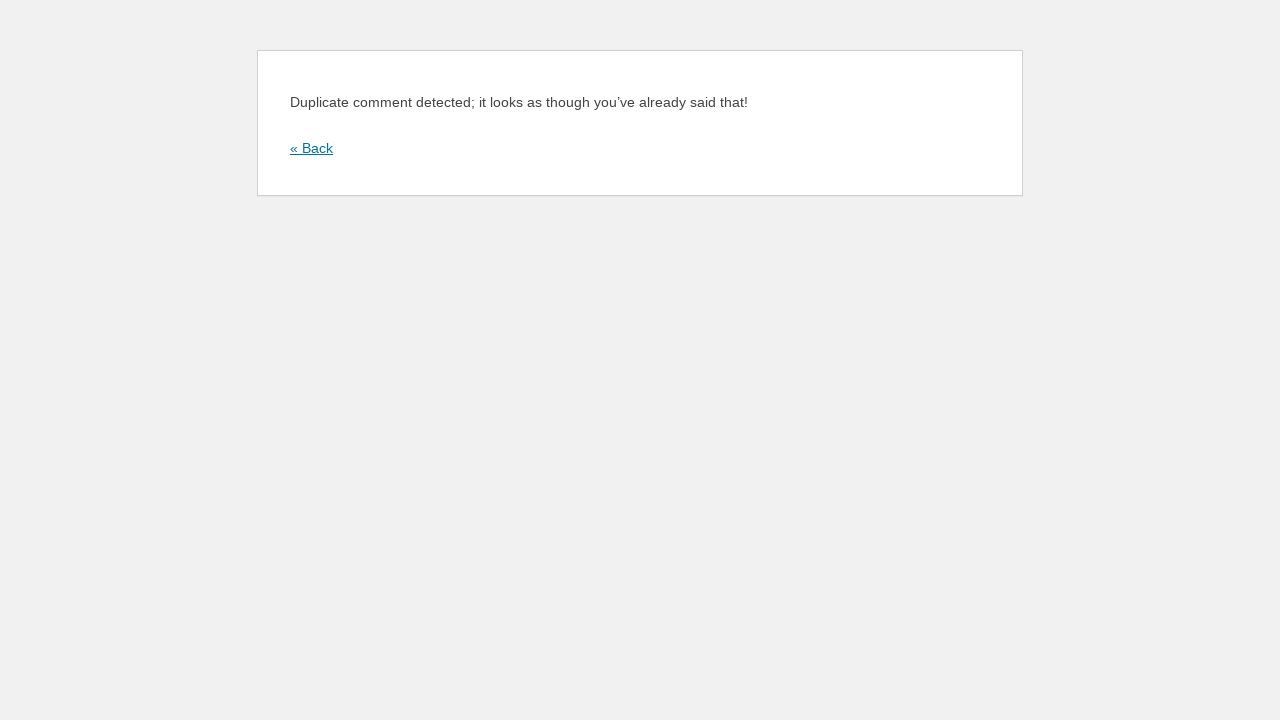

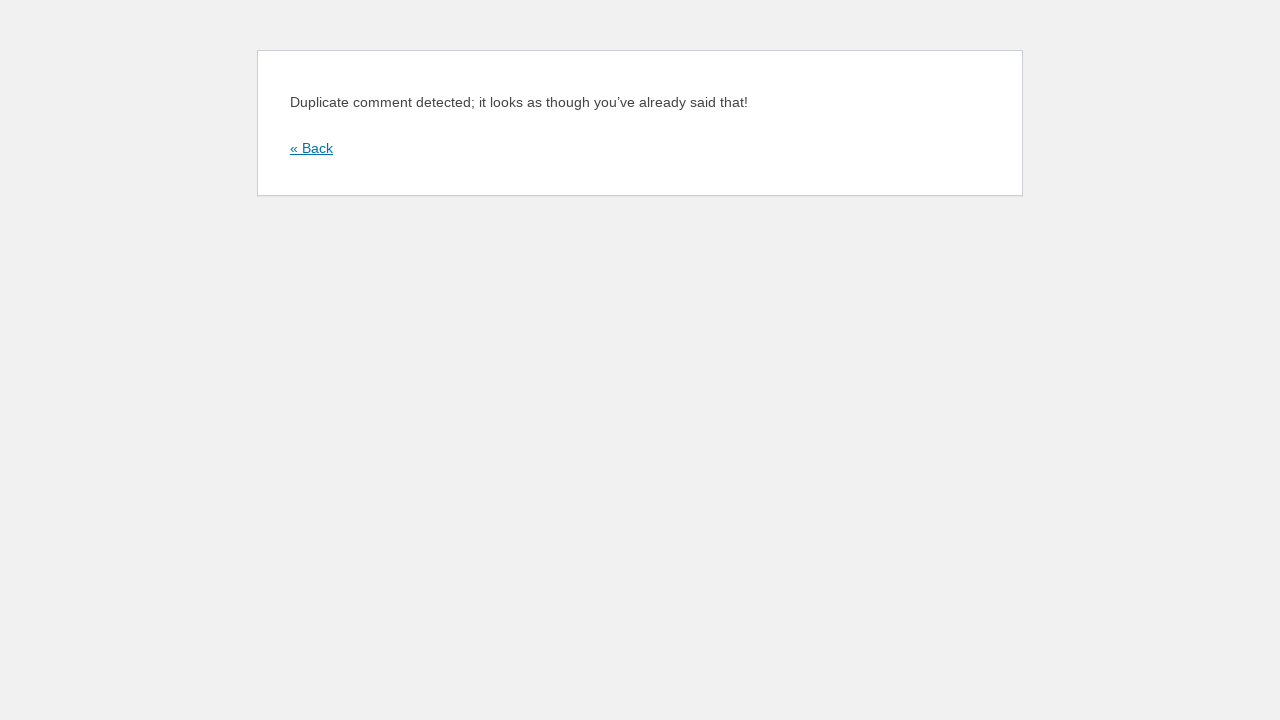